Navigates to the Tailwind CSS cheat sheet page, clicks the "EXPAND ALL" button to reveal all content sections, and verifies that the expanded content with tables is visible.

Starting URL: https://nerdcave.com/tailwind-cheat-sheet

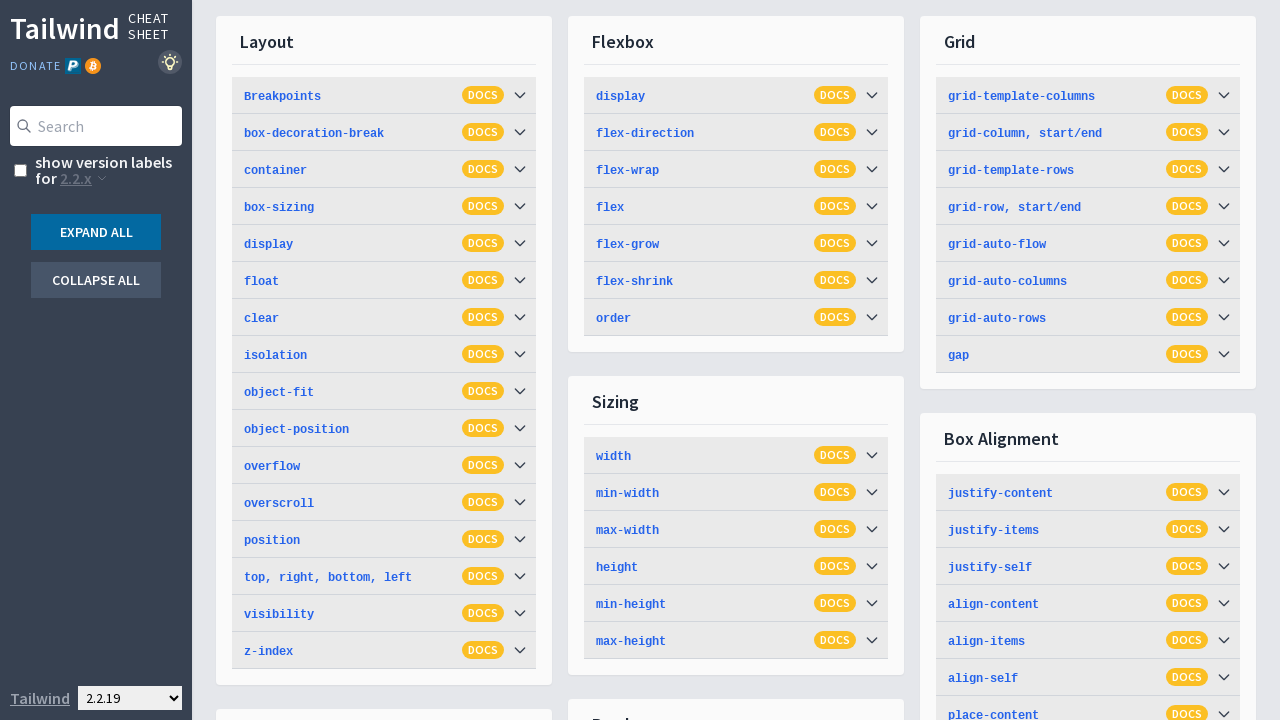

Waited for buttons to load on Tailwind cheat sheet page
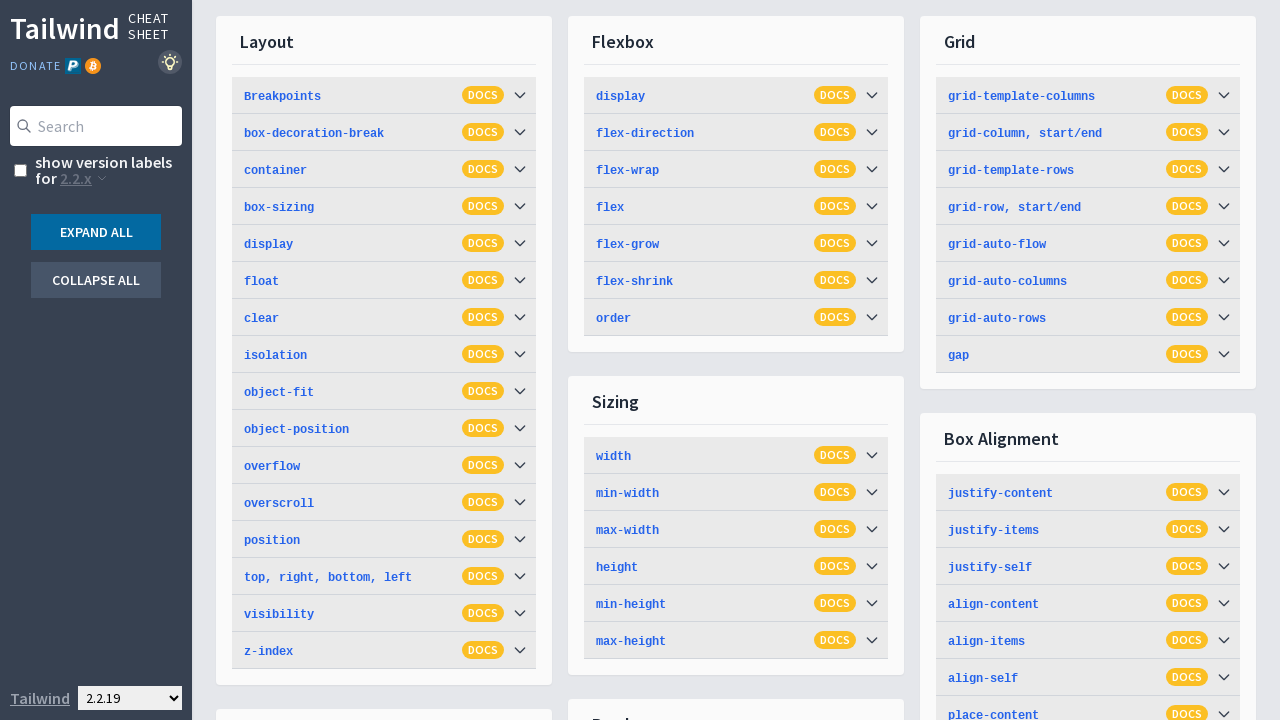

Clicked the 'EXPAND ALL' button to reveal all content sections at (96, 232) on button:has-text('EXPAND ALL')
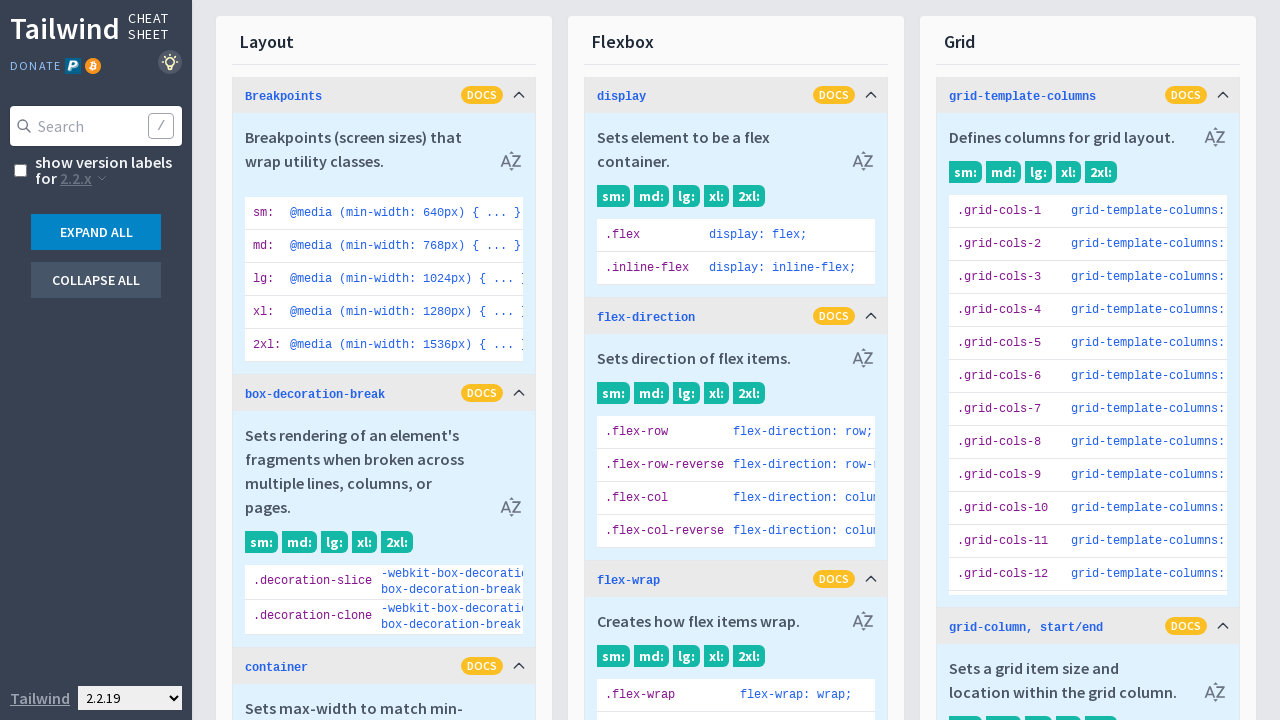

Verified that expanded content with tables is visible
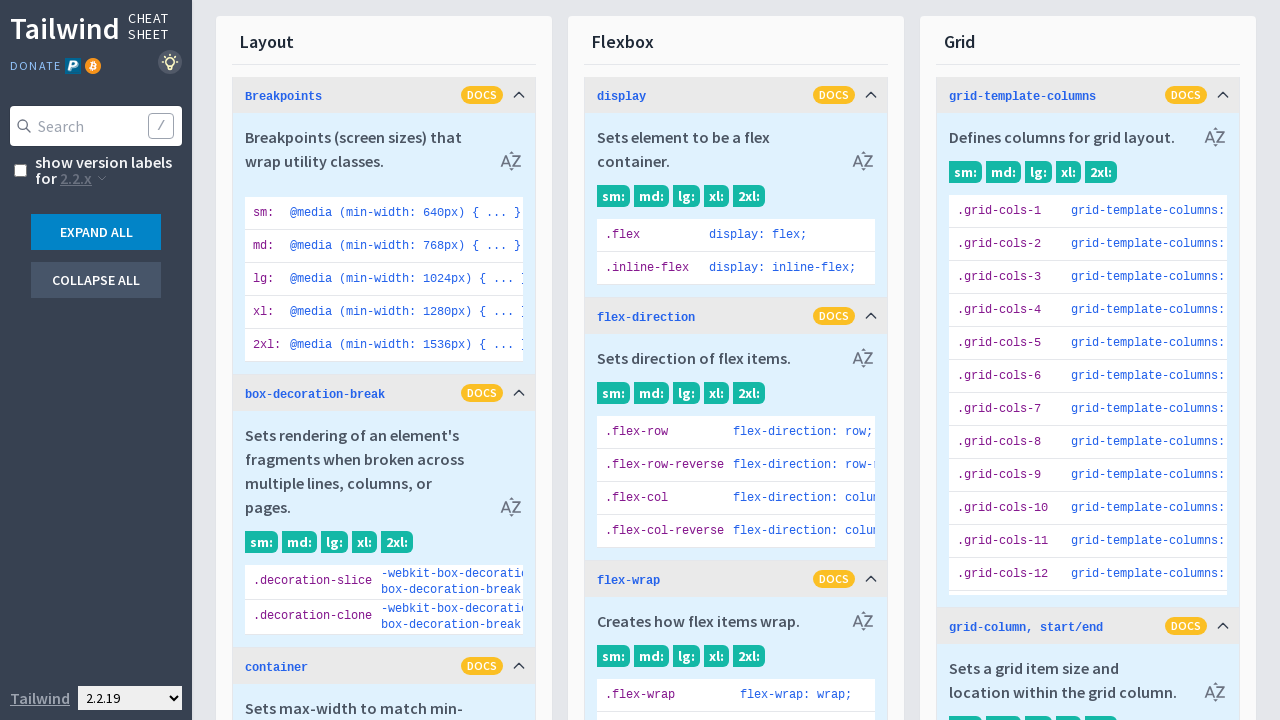

Verified that category headers (h2 elements) are visible
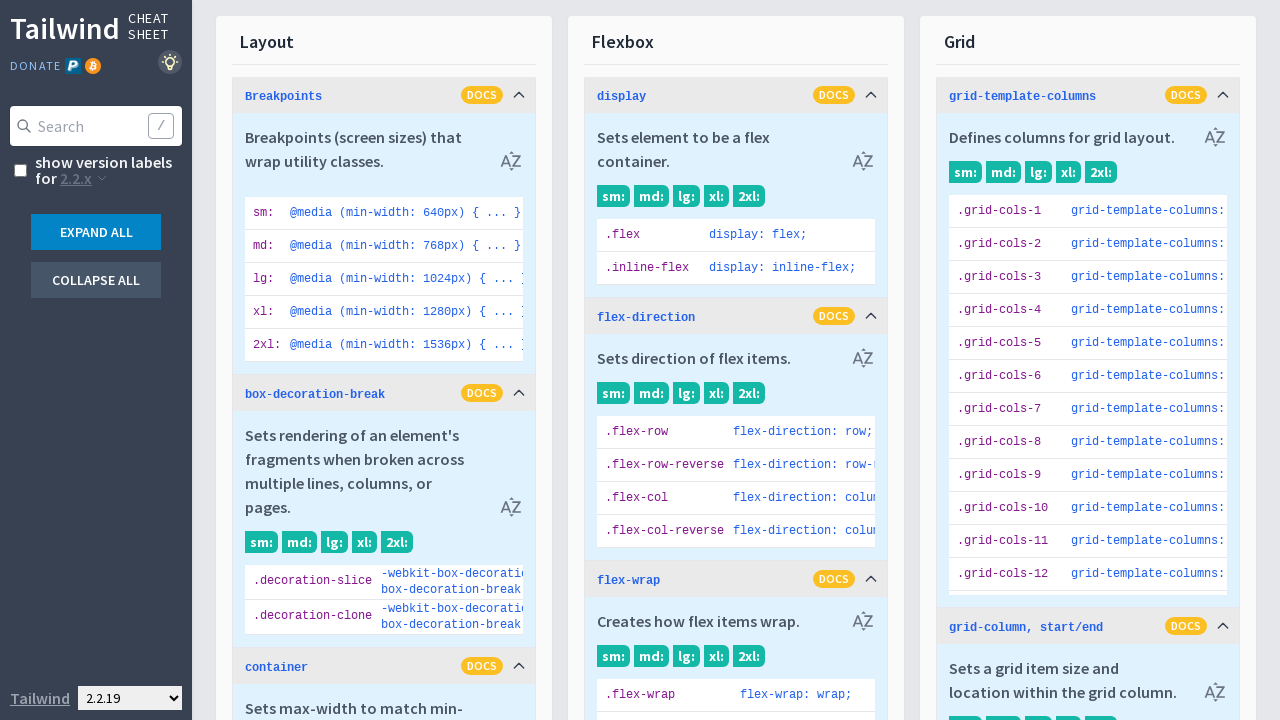

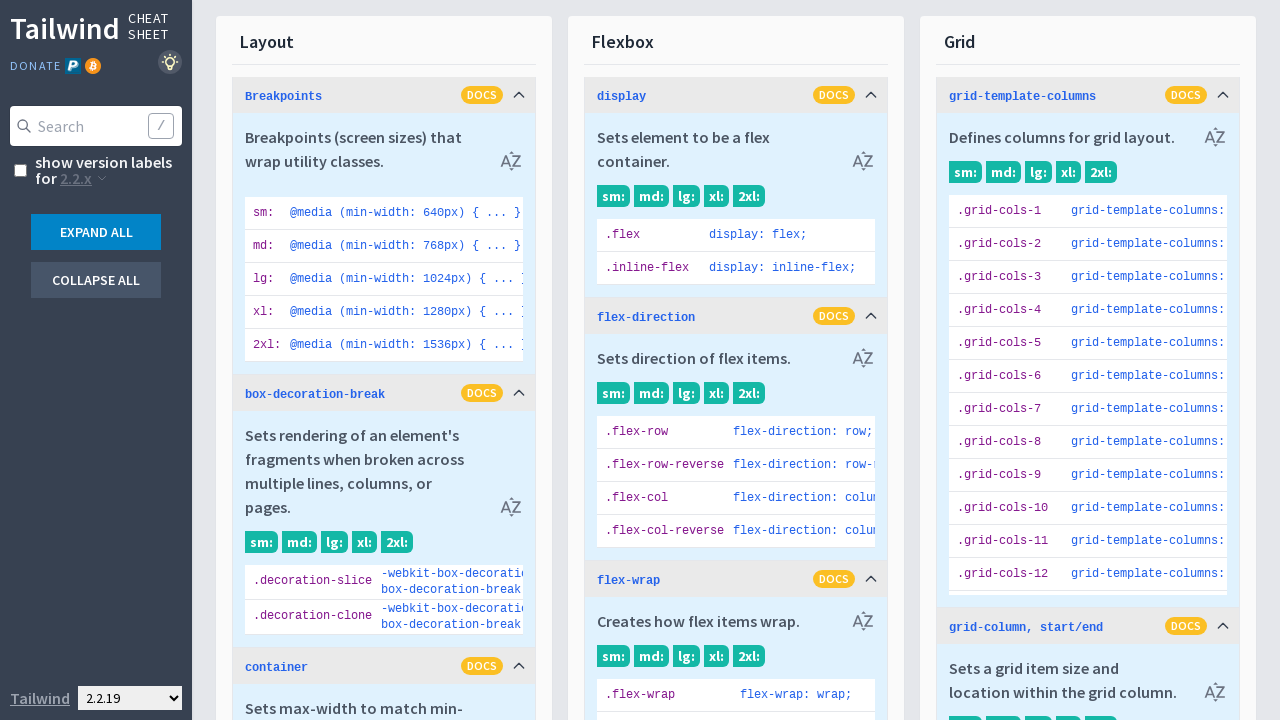